Tests filtering to display only active (non-completed) todo items

Starting URL: https://demo.playwright.dev/todomvc

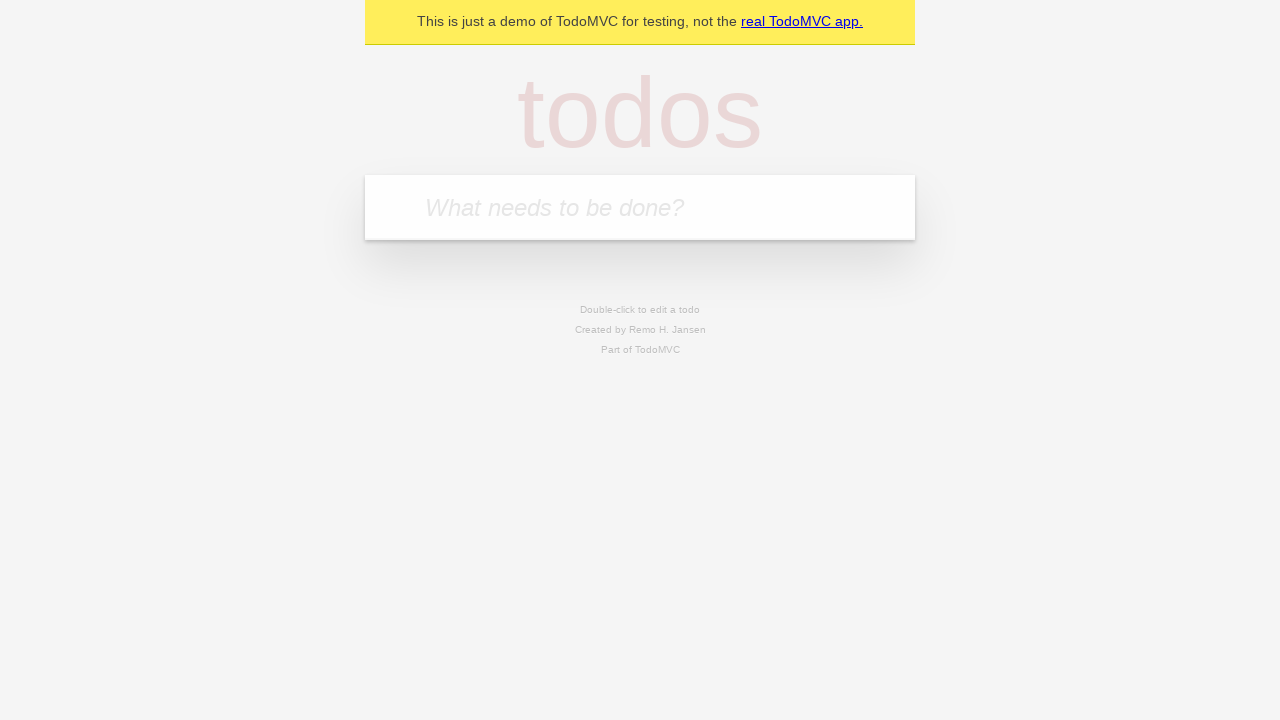

Filled new todo input with 'buy some cheese' on .new-todo
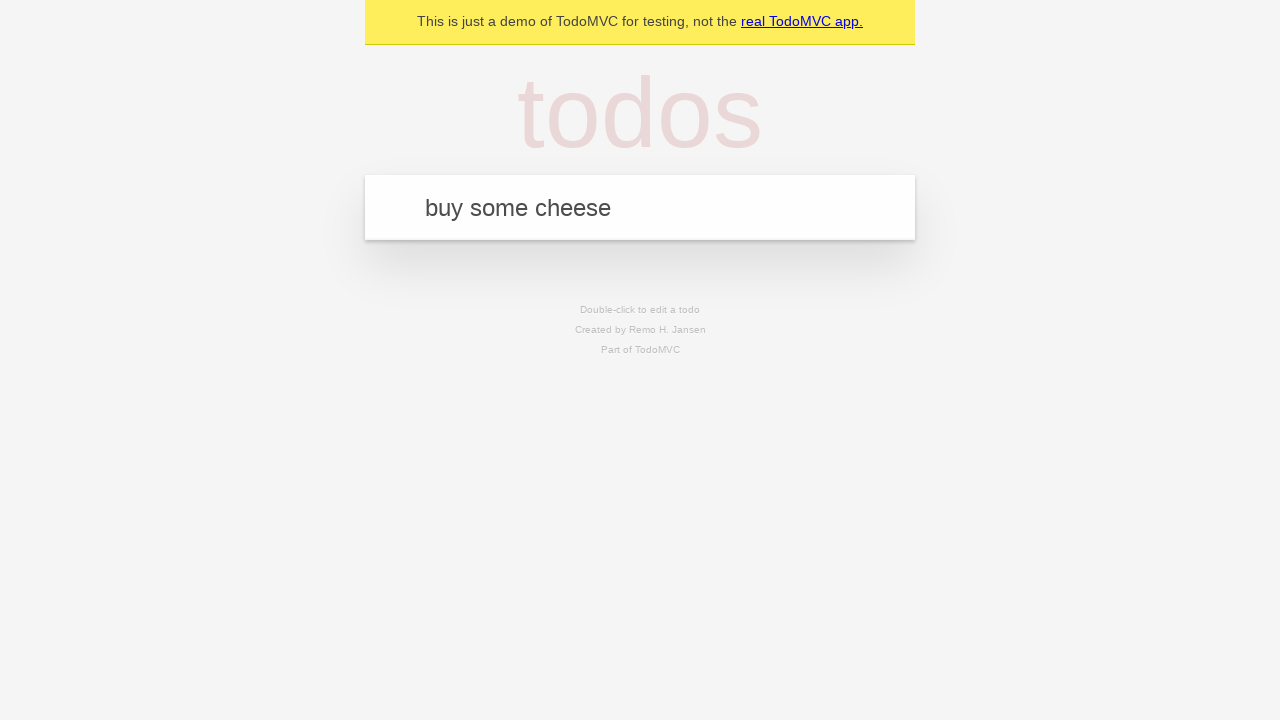

Pressed Enter to add first todo on .new-todo
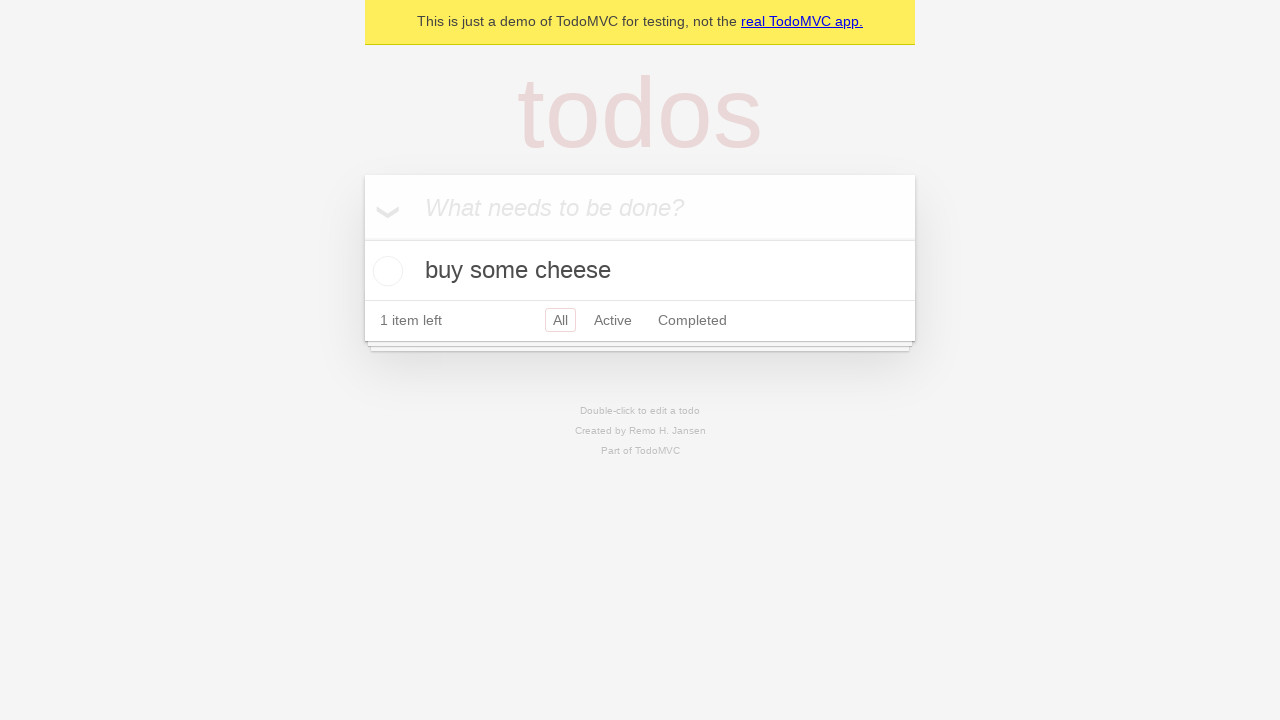

Filled new todo input with 'feed the cat' on .new-todo
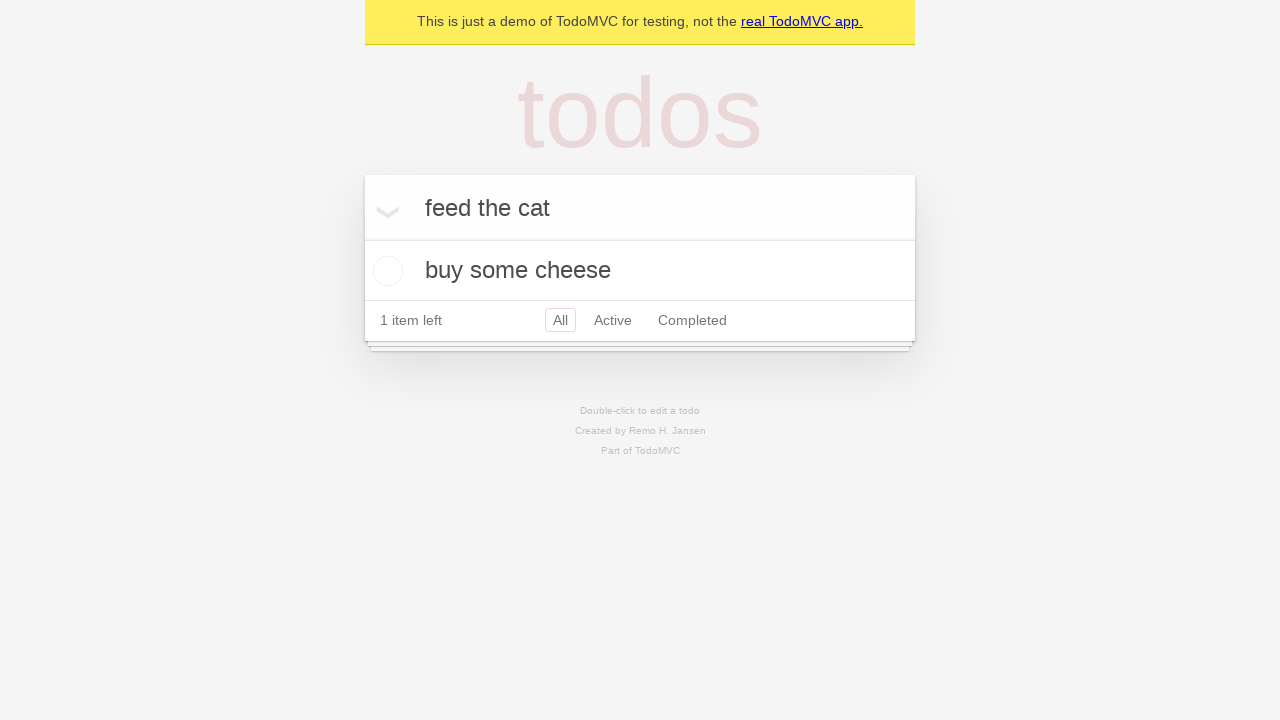

Pressed Enter to add second todo on .new-todo
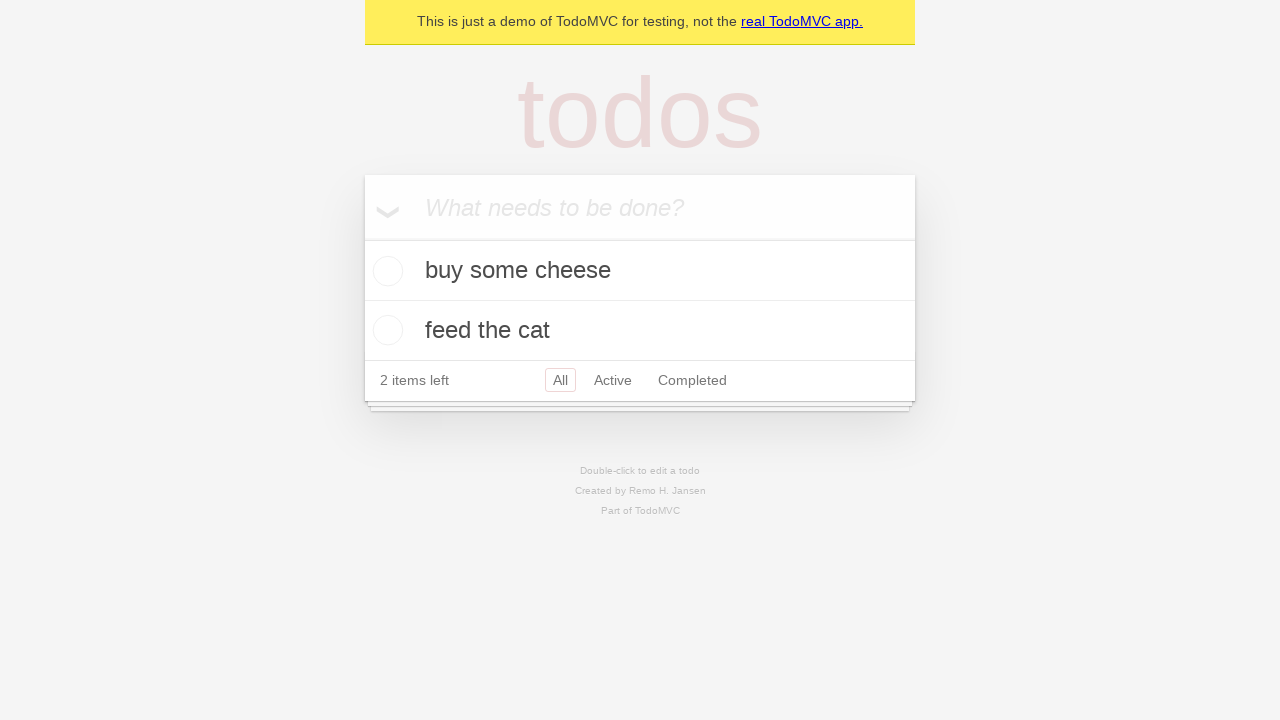

Filled new todo input with 'book a doctors appointment' on .new-todo
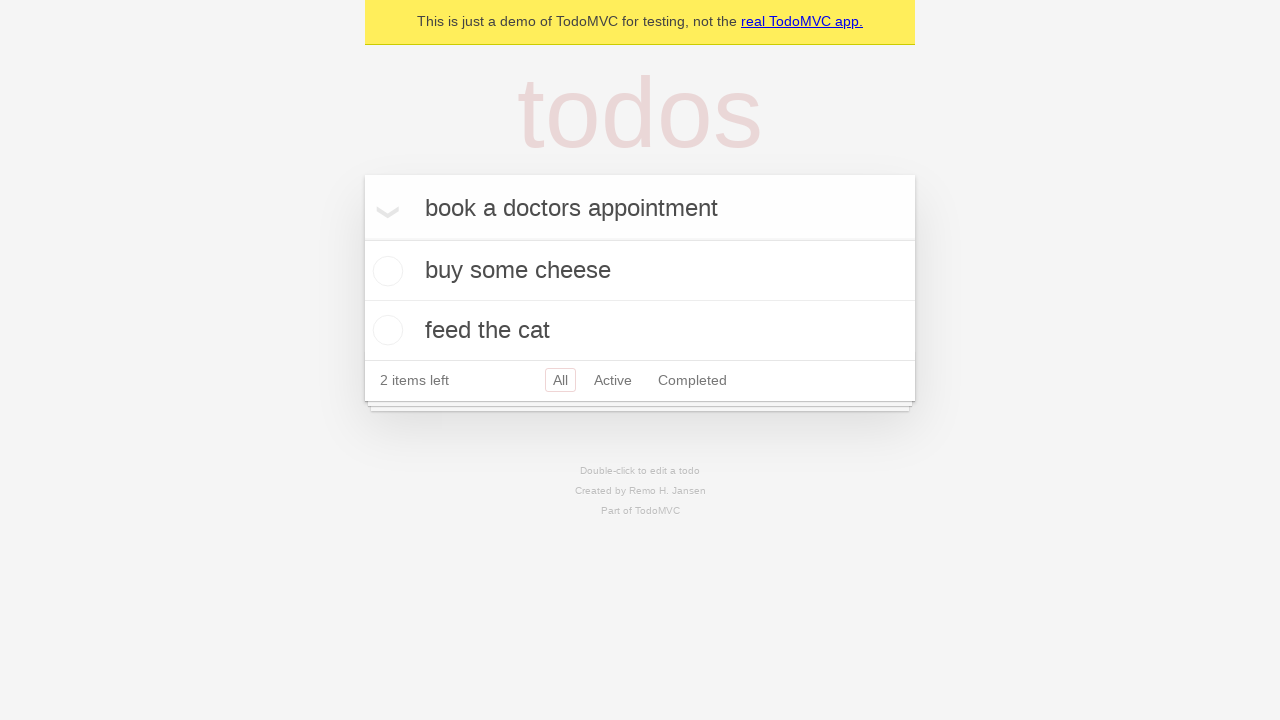

Pressed Enter to add third todo on .new-todo
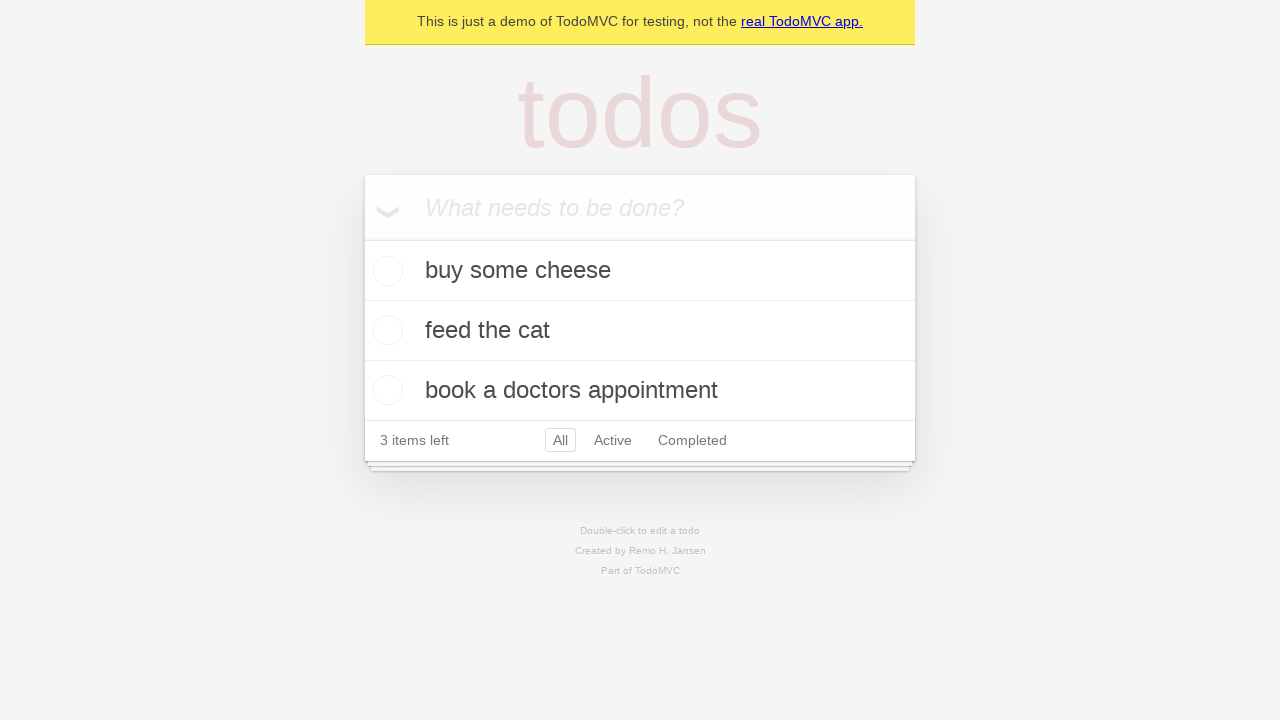

Checked the second todo item to mark it as completed at (385, 330) on .todo-list li .toggle >> nth=1
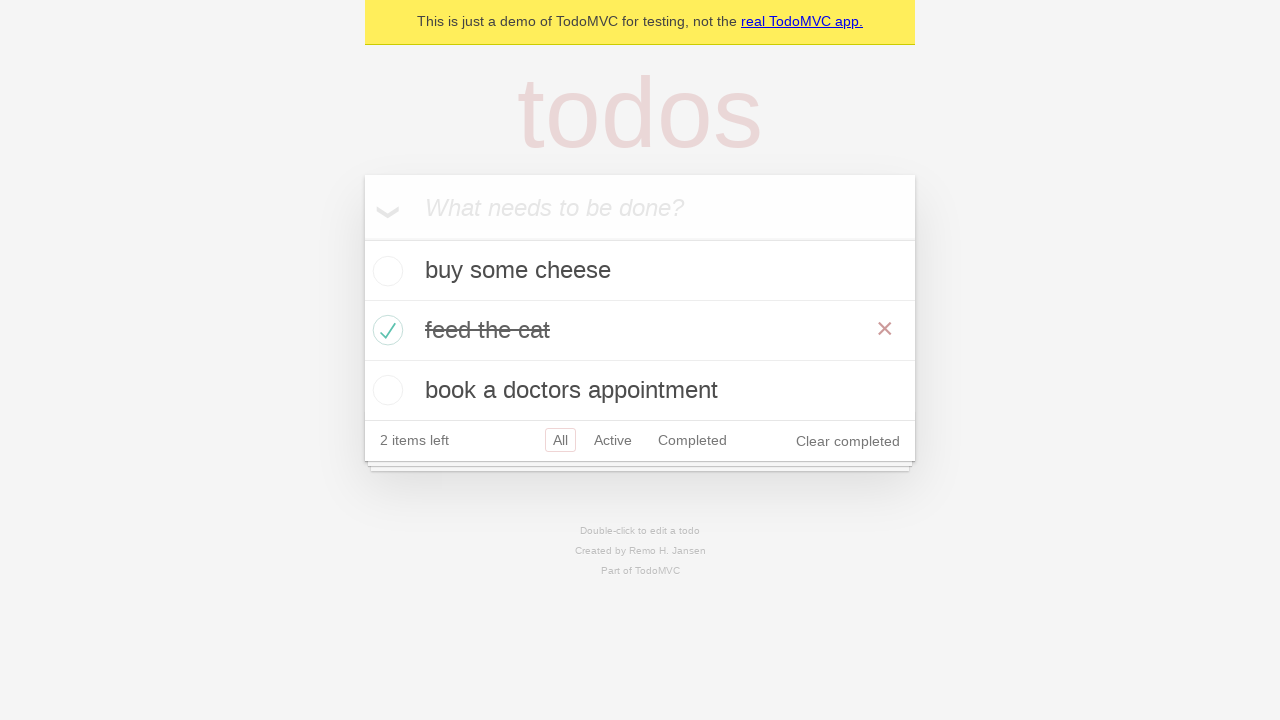

Clicked Active filter to display only active (non-completed) todo items at (613, 440) on .filters >> text=Active
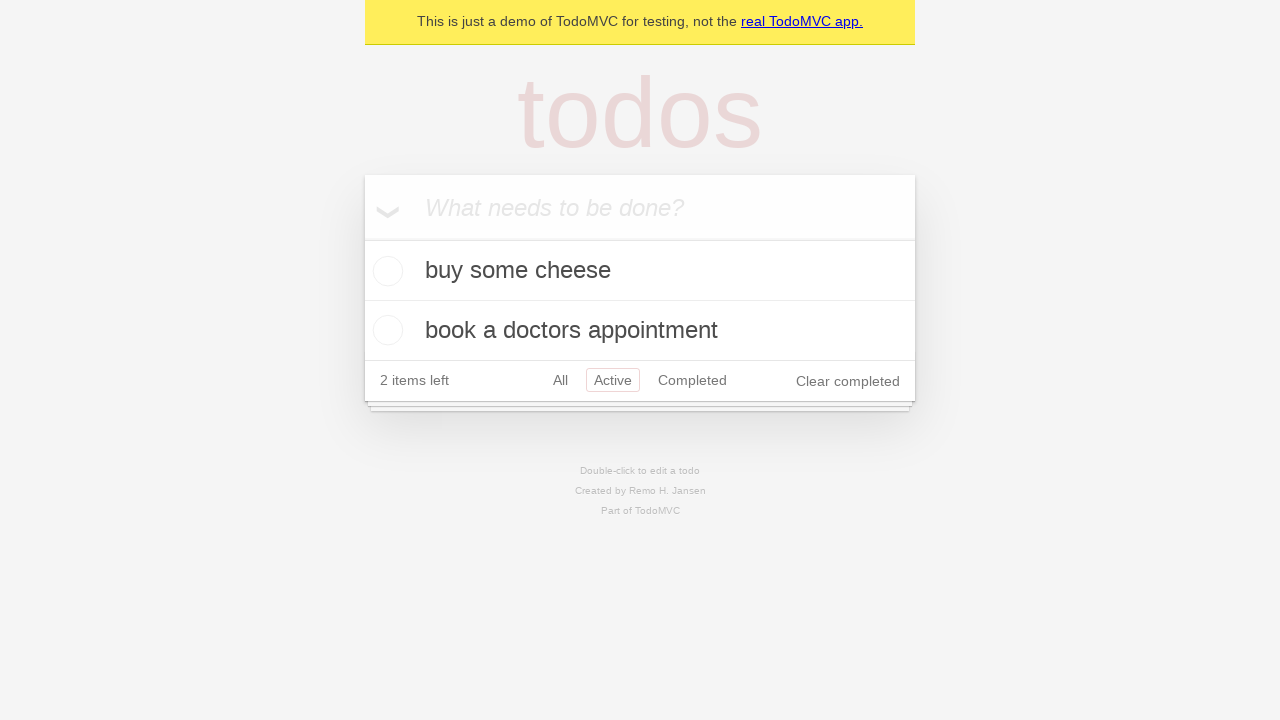

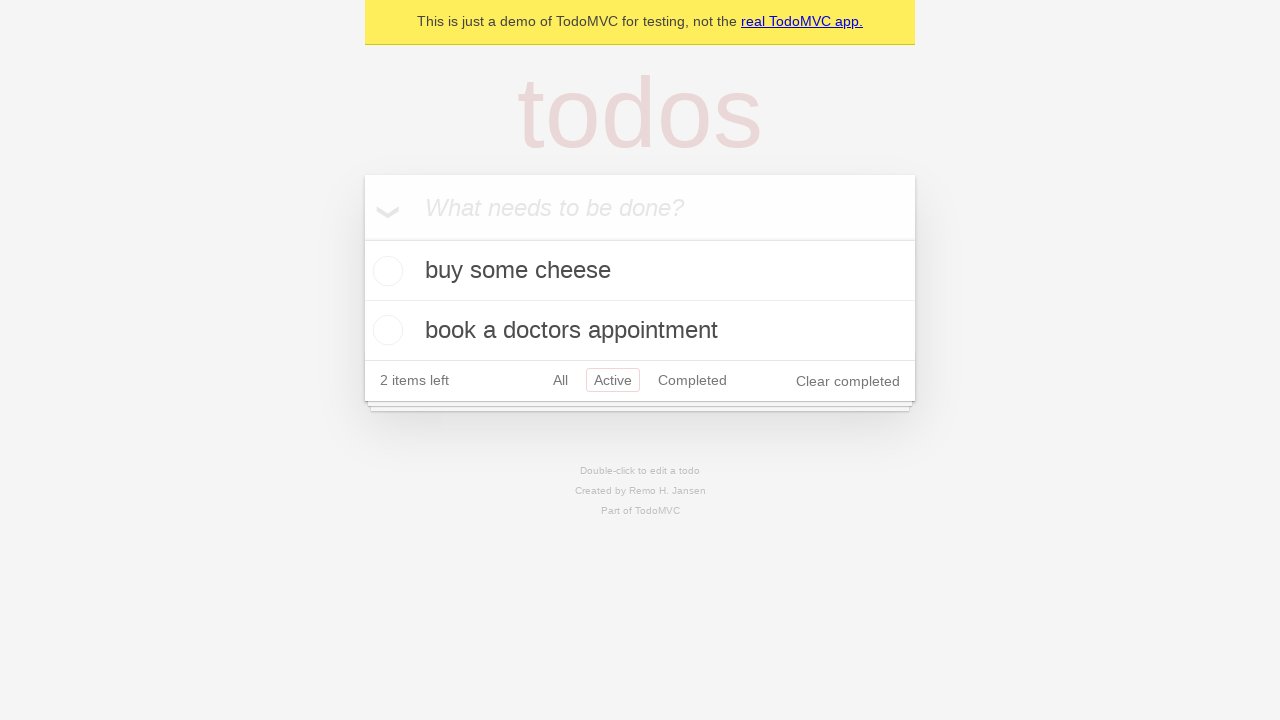